Tests drag and drop functionality by dragging an element to a target location using calculated offset coordinates, then verifies the drop was successful.

Starting URL: https://www.selenium.dev/selenium/web/mouse_interaction.html

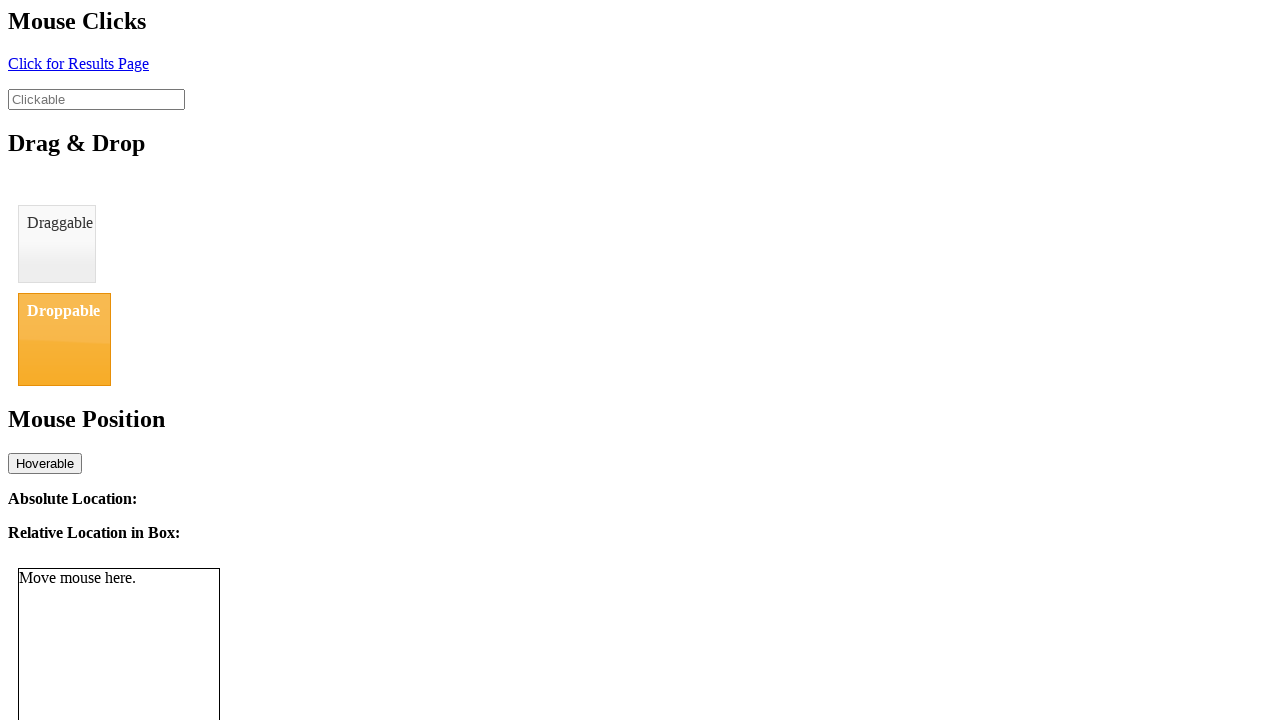

Located draggable element
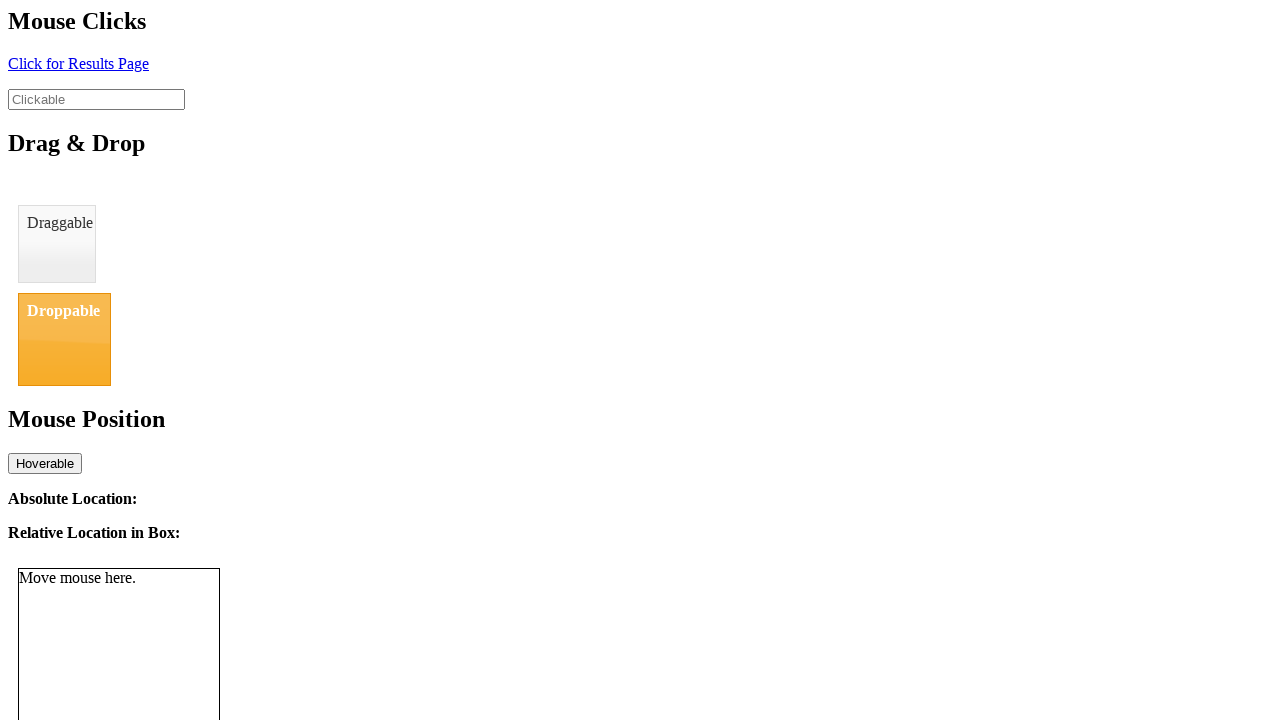

Located droppable element
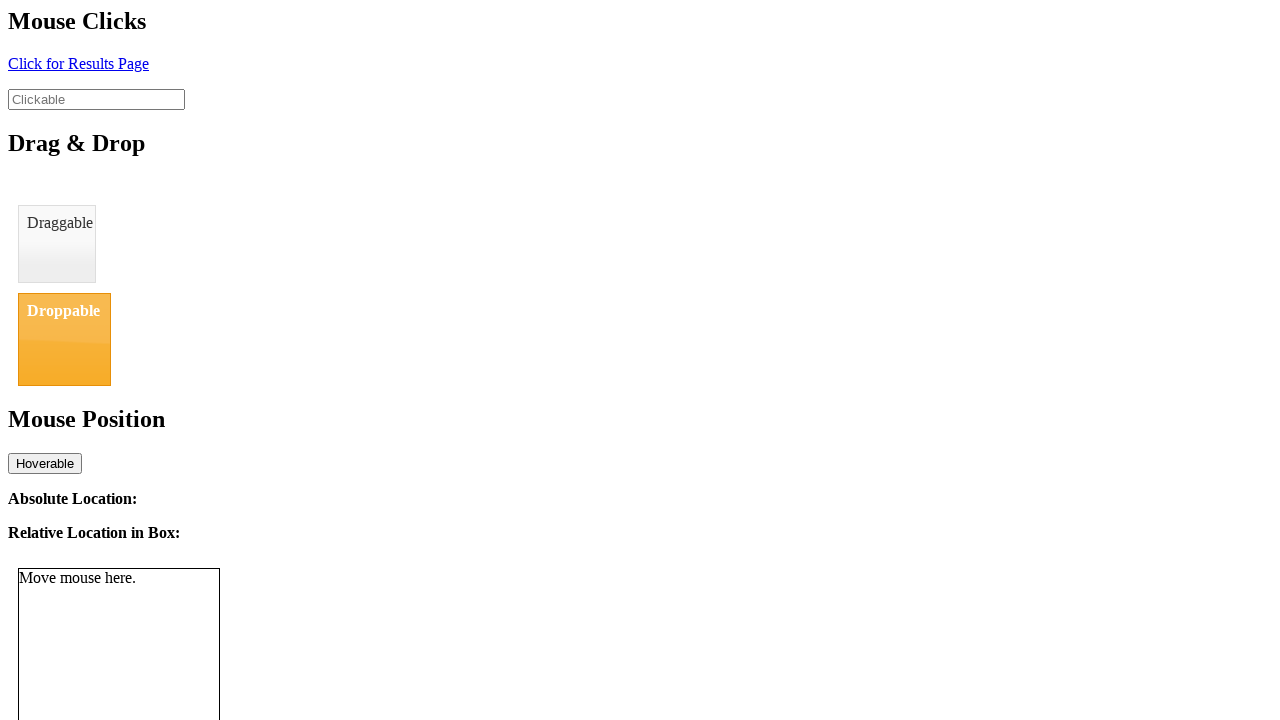

Retrieved bounding box of draggable element
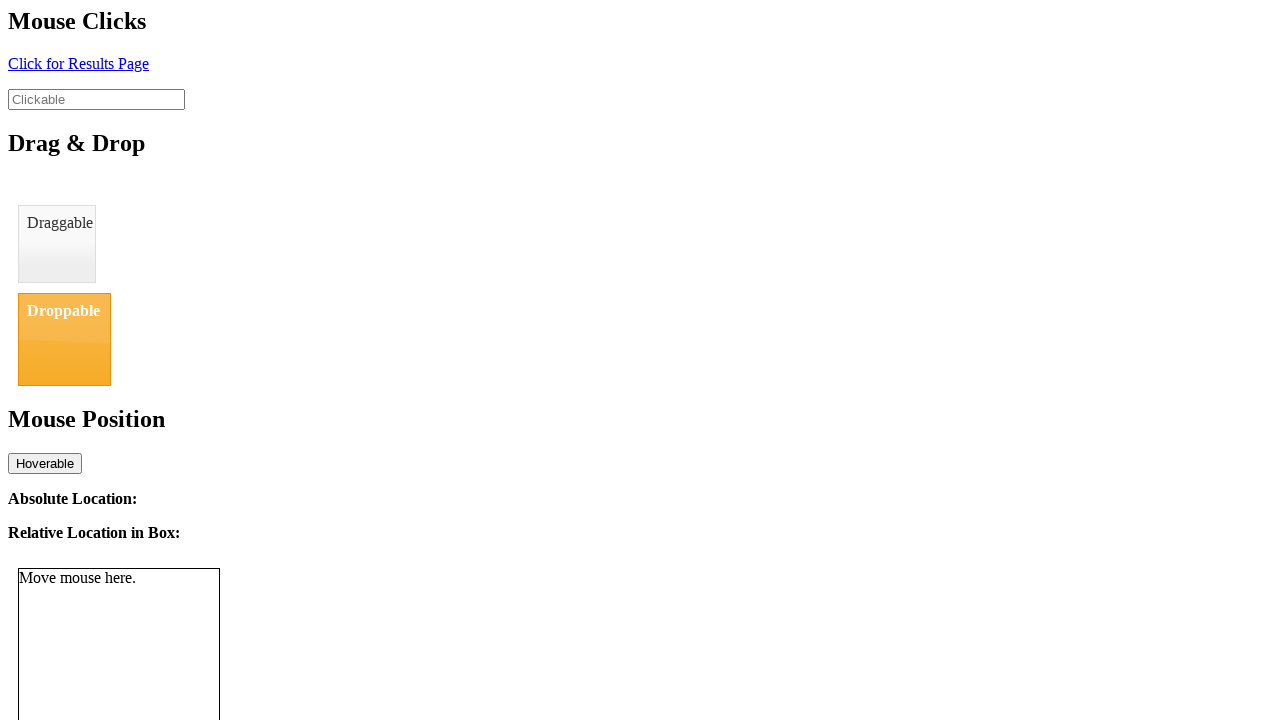

Retrieved bounding box of droppable element
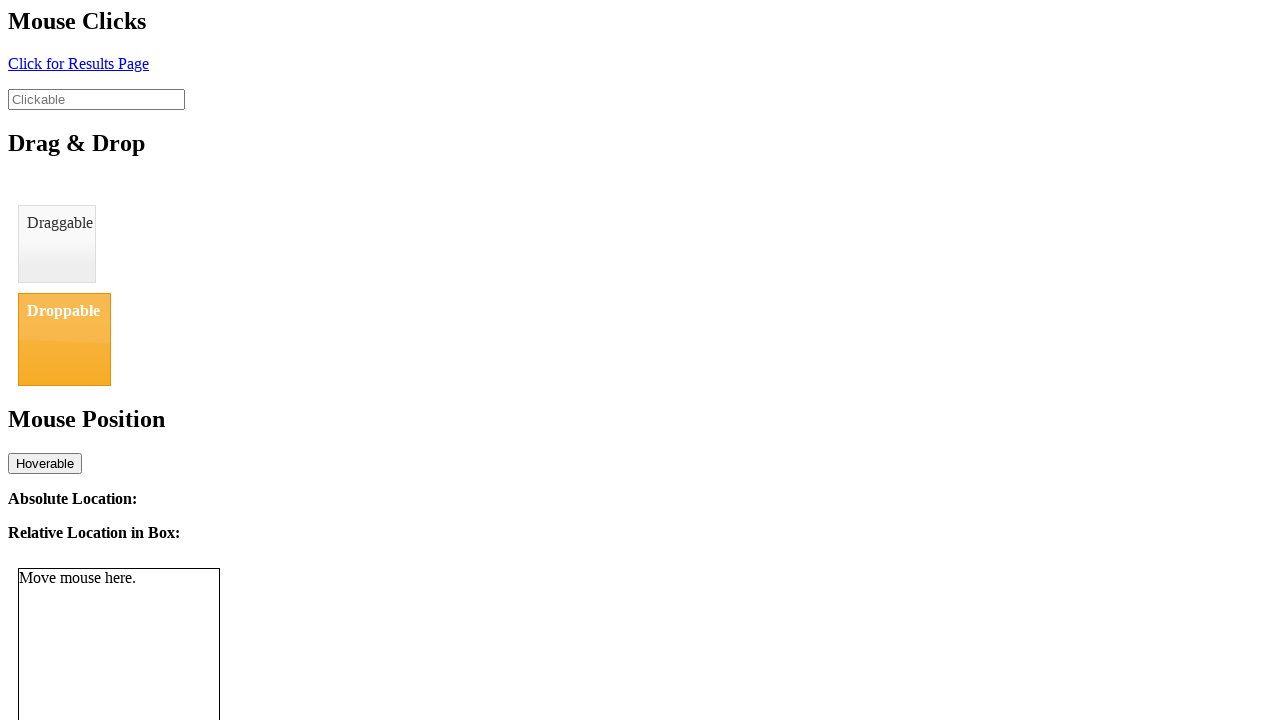

Calculated offset coordinates: x=0, y=88.0
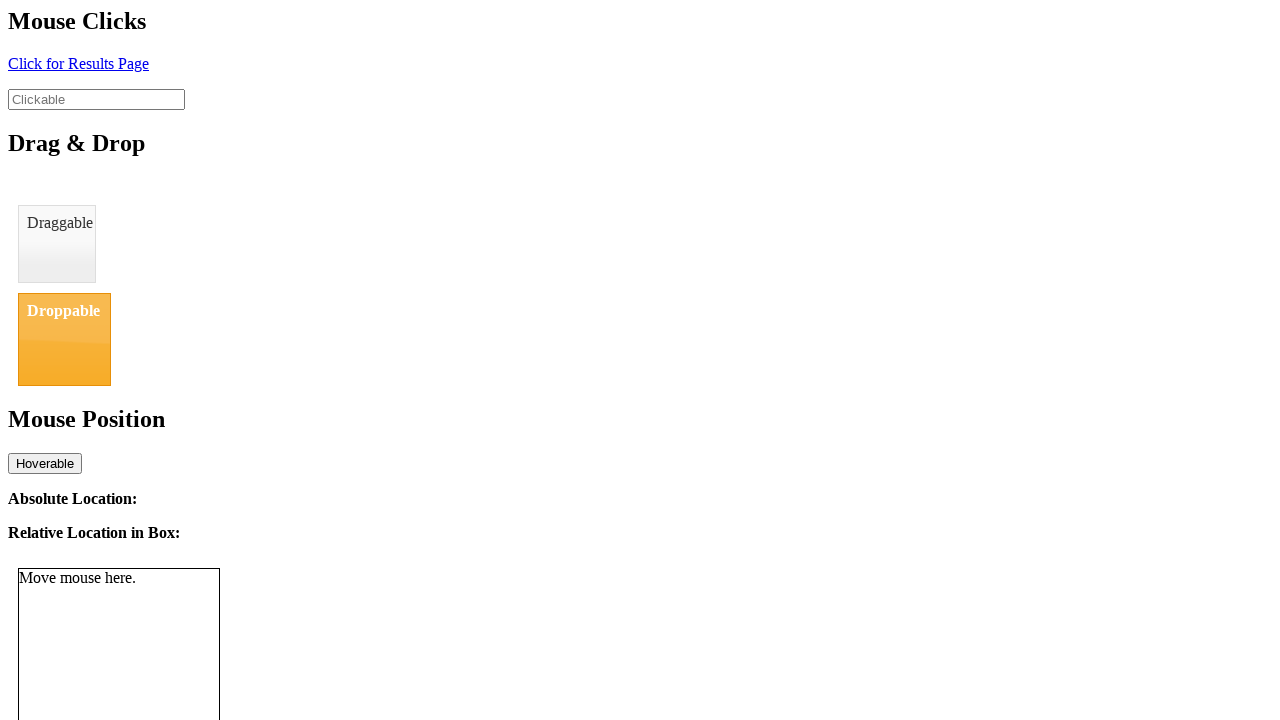

Dragged element to target location at (64, 339)
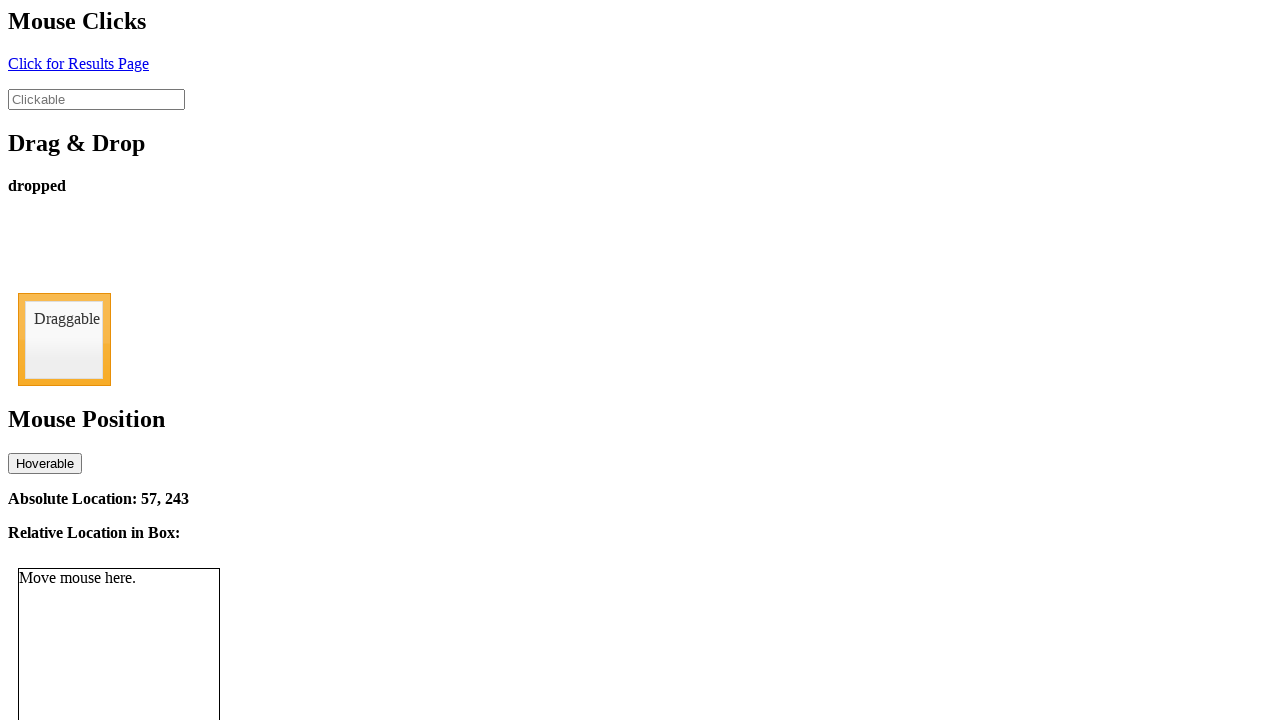

Retrieved drop status text
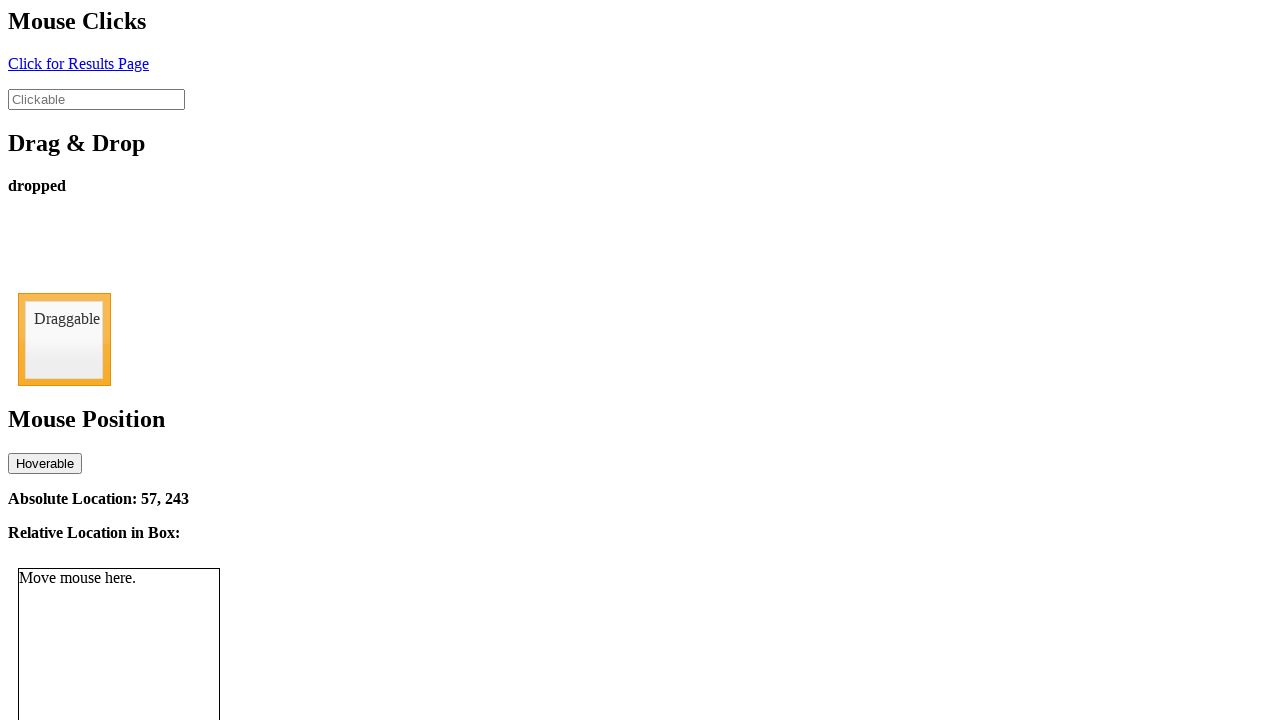

Verified drop was successful - status shows 'dropped'
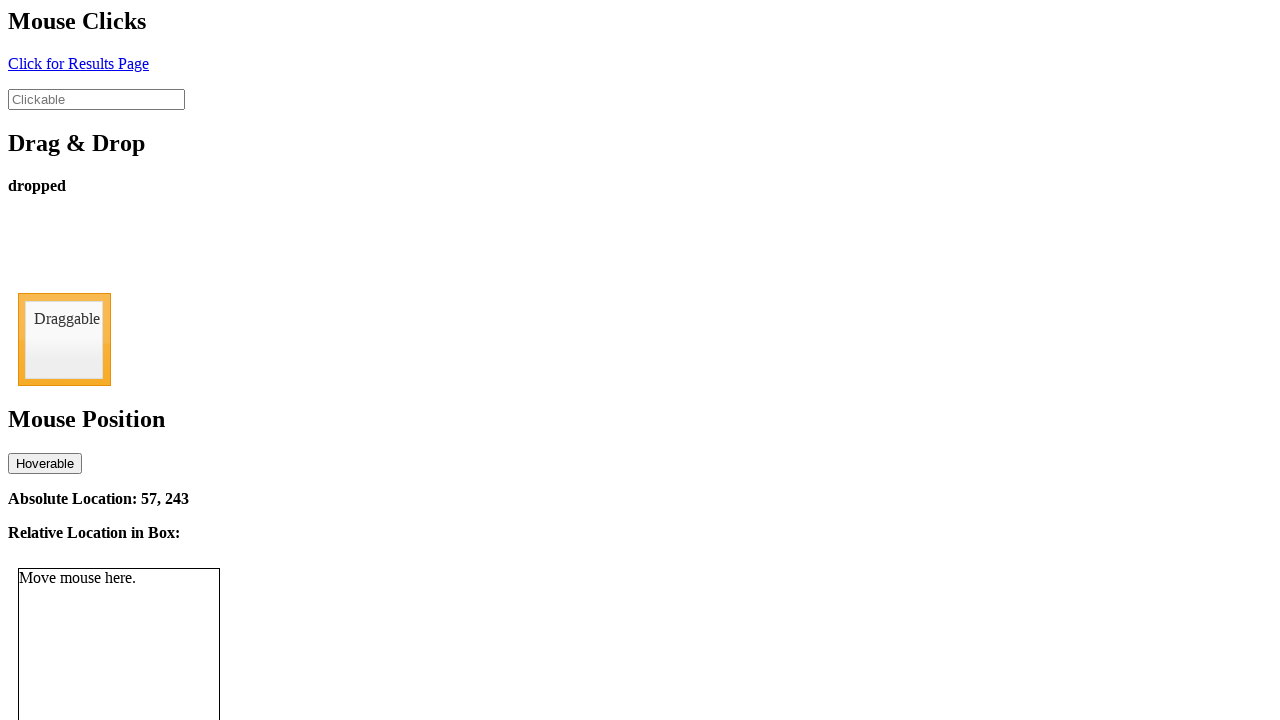

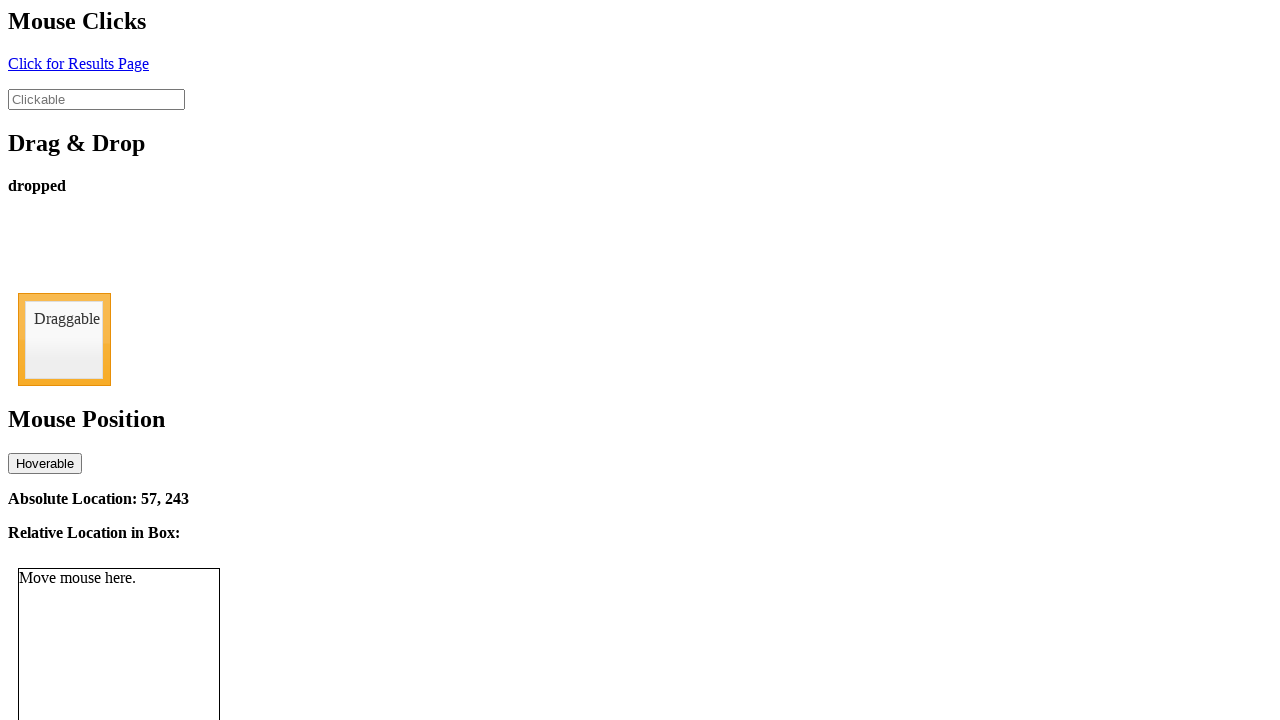